Tests alert/confirm dialog handling by clicking a button that triggers a confirmation dialog, accepting it, and verifying the result message displays "Ok".

Starting URL: https://www.qa-practice.com/elements/alert/confirm

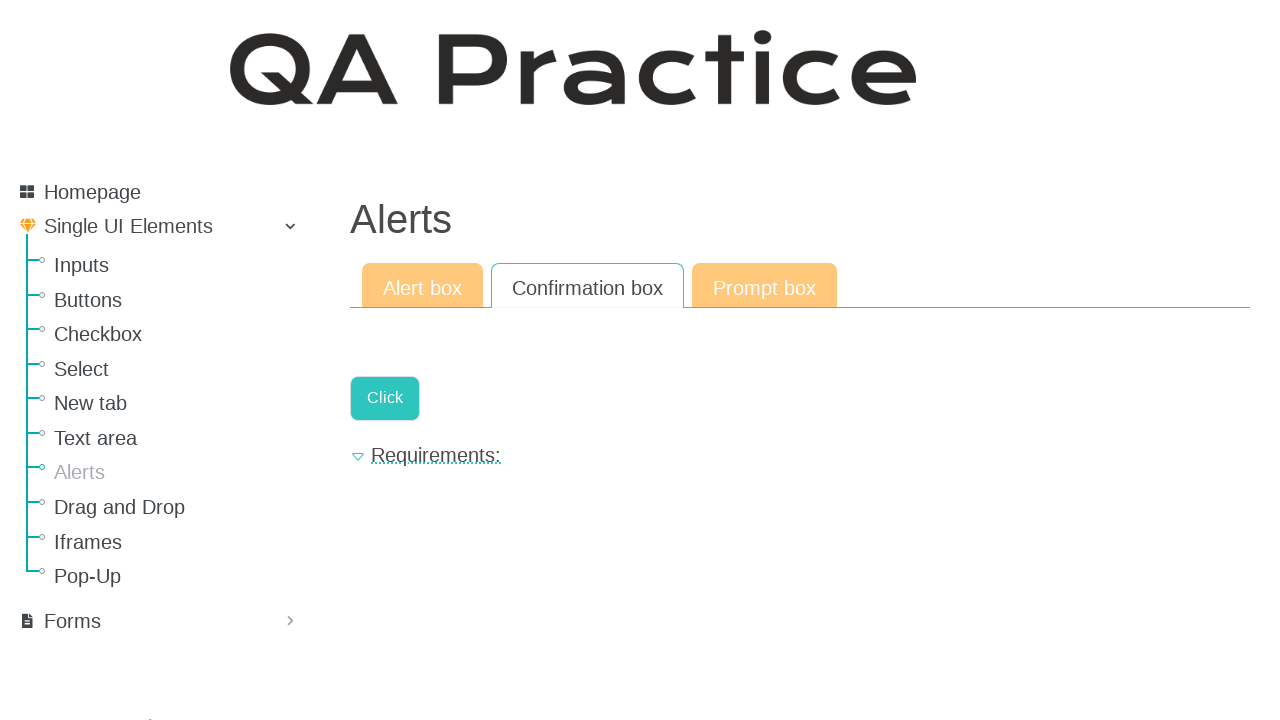

Set up dialog handler to accept confirmation dialogs
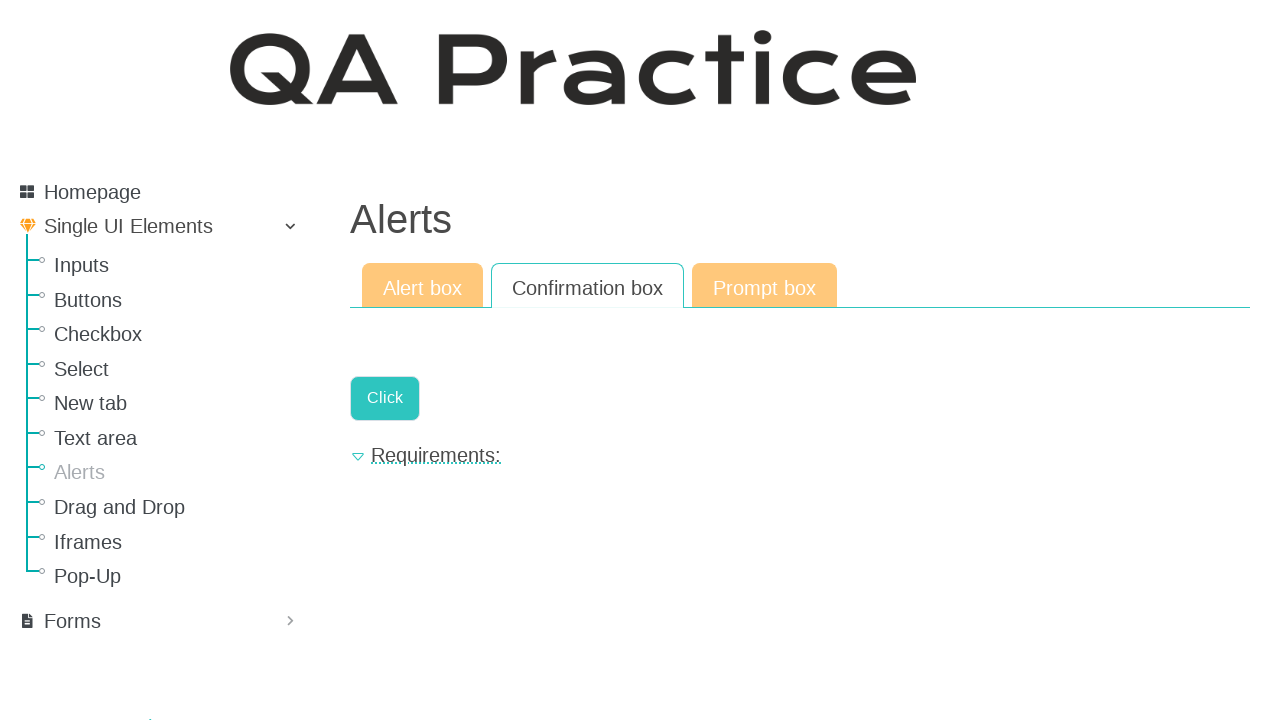

Clicked button to trigger confirmation dialog at (385, 398) on a.a-button
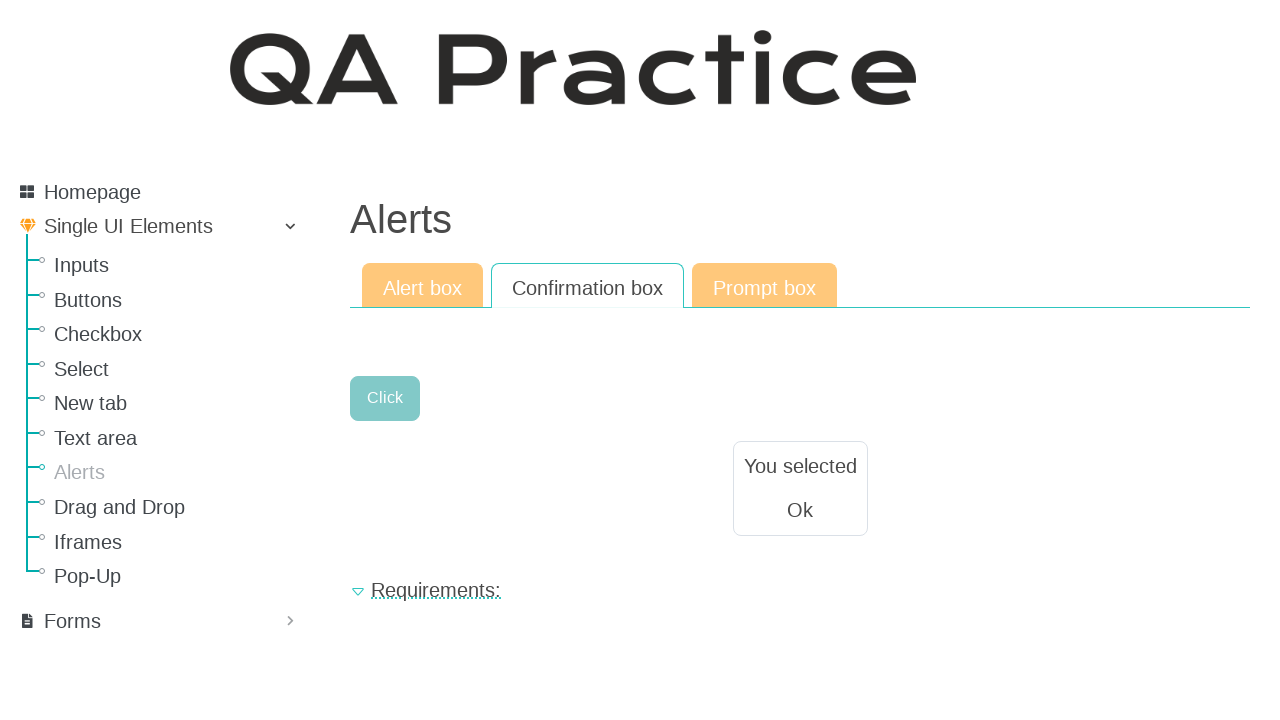

Result message element is visible
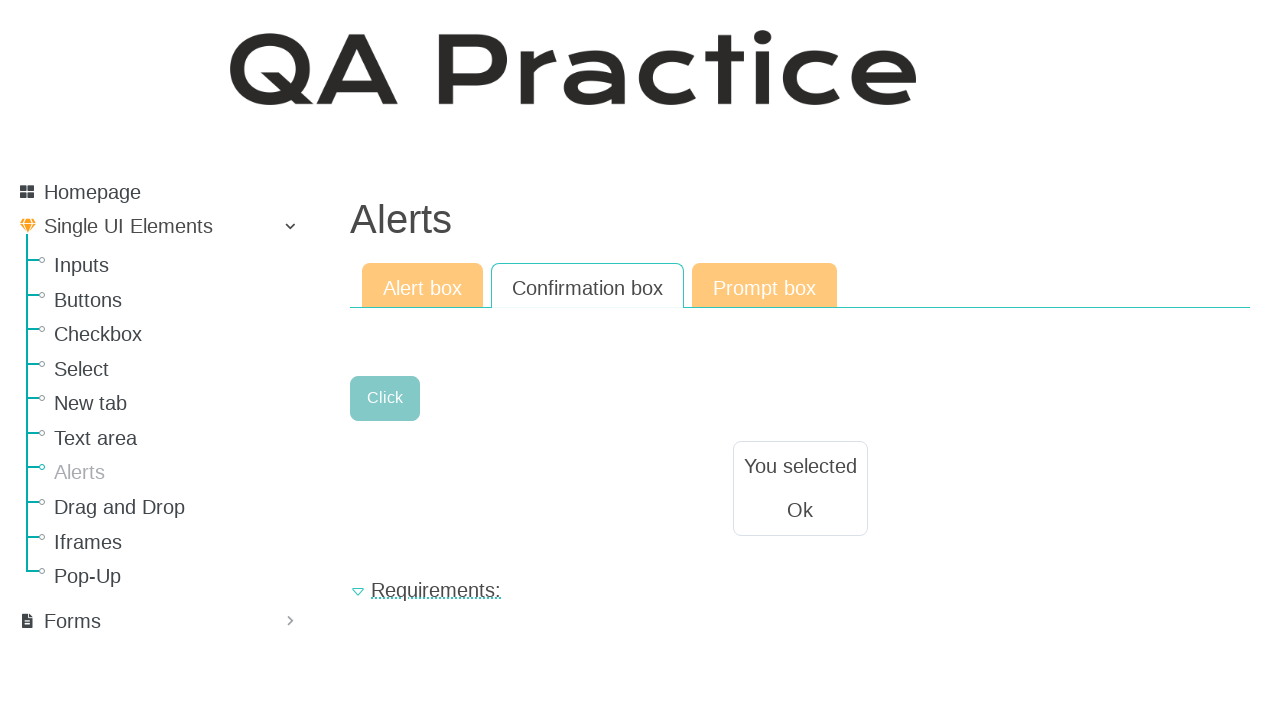

Located result text element
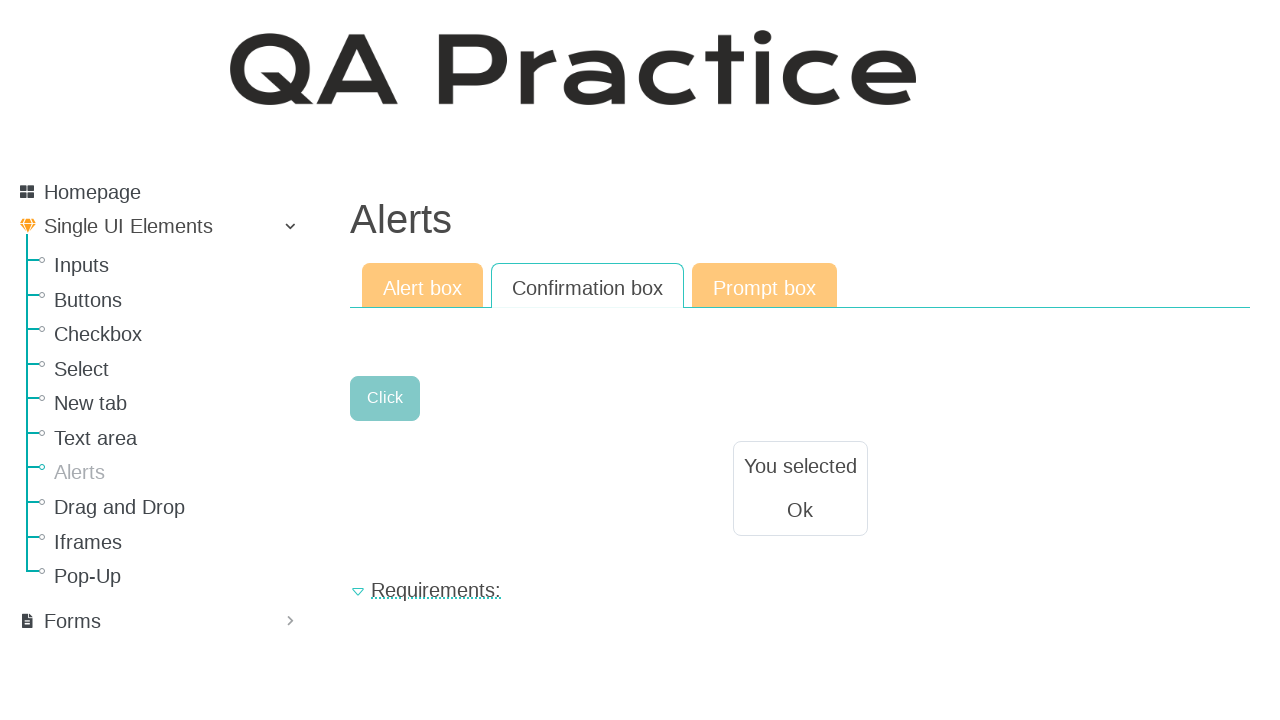

Result text element is visible
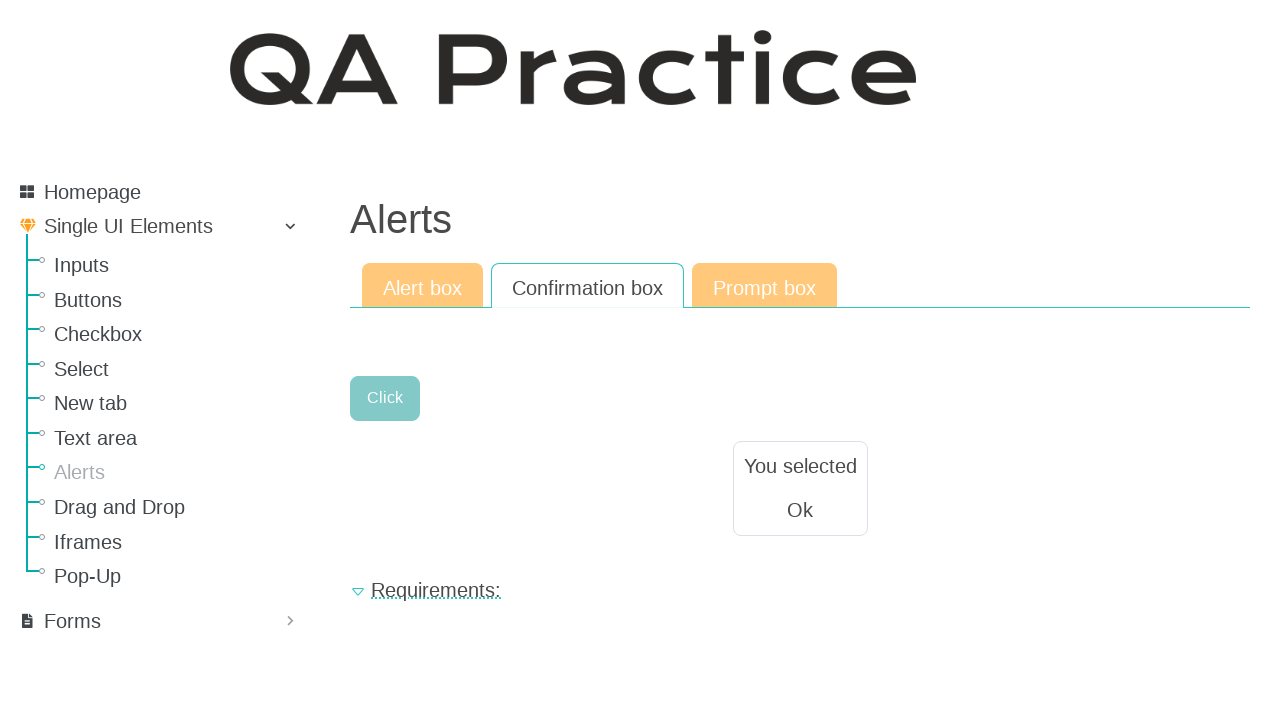

Verified result text displays 'Ok' - confirmation dialog was successfully accepted
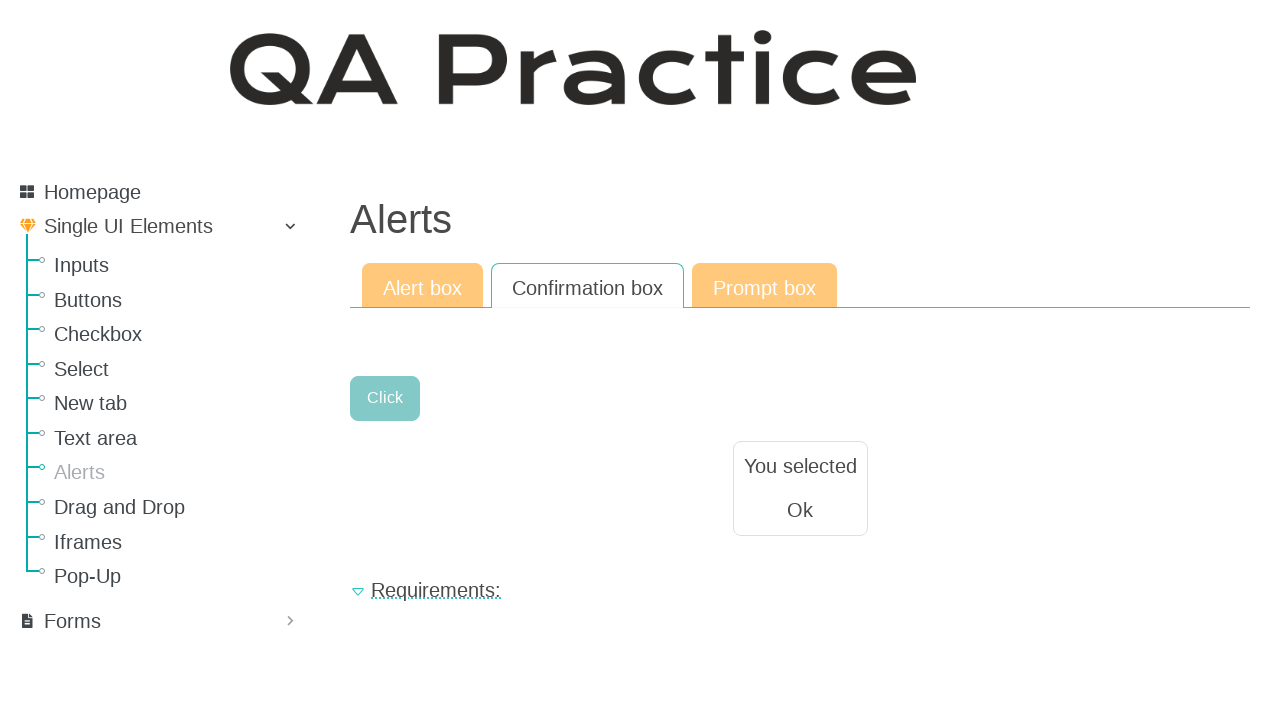

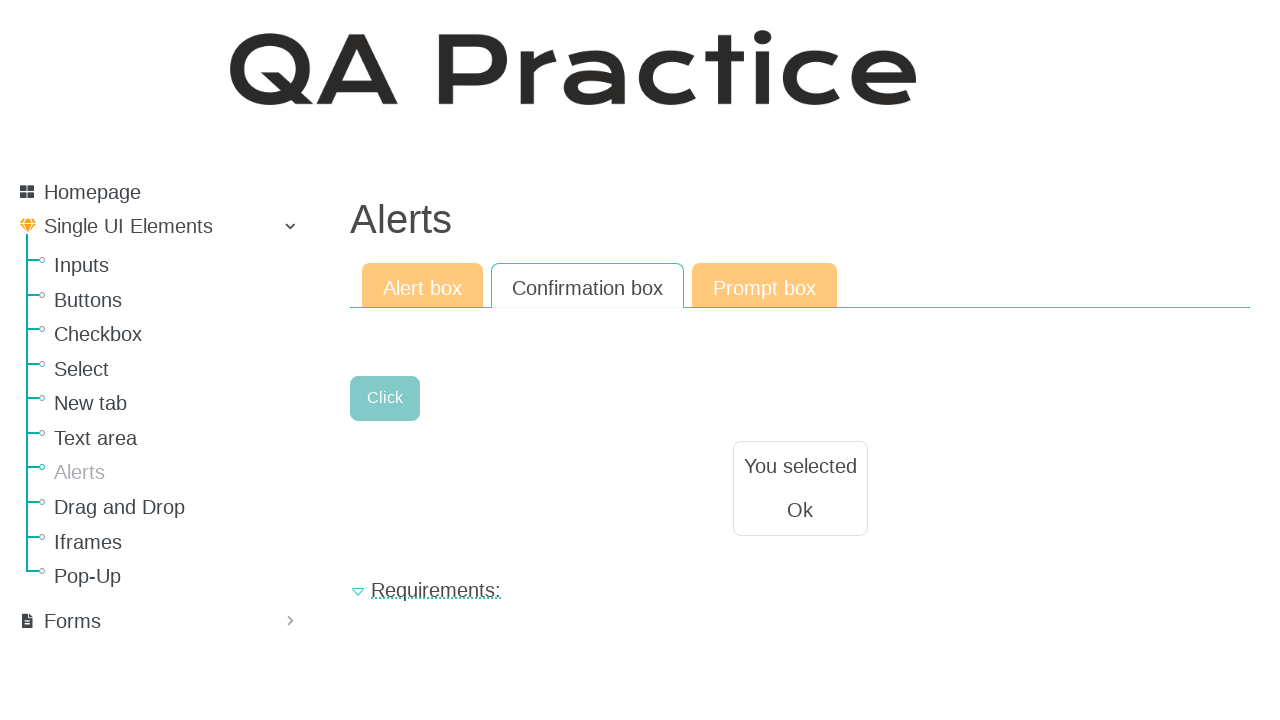